Tests infinite scroll page by scrolling down and clicking footer link

Starting URL: http://the-internet.herokuapp.com/

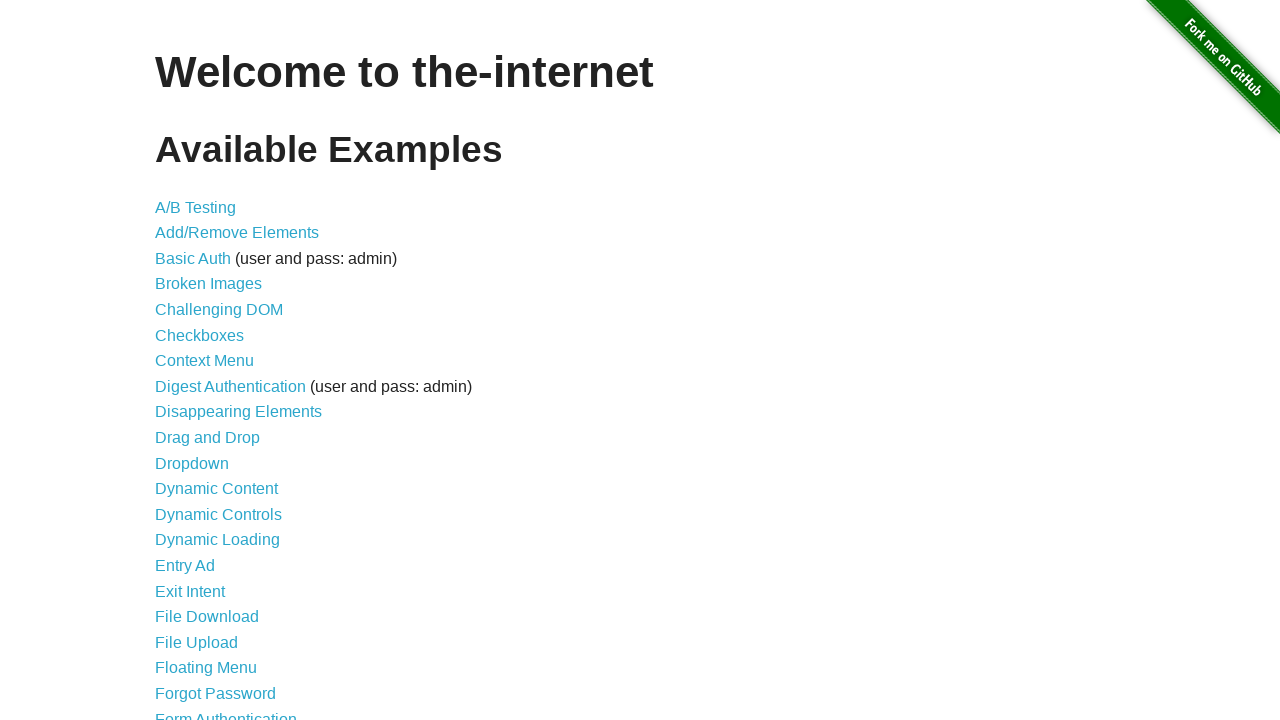

Scrolled down the page by 200 pixels
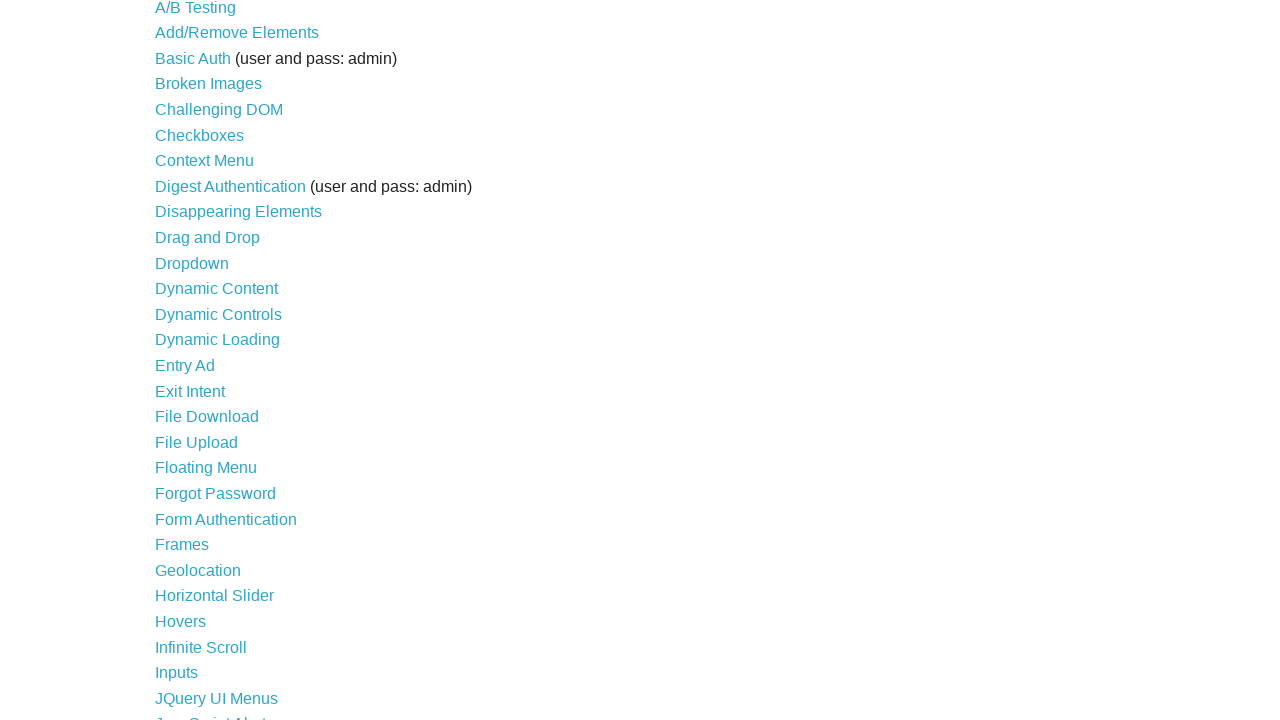

Clicked on Infinite Scroll link at (198, 570) on xpath=//*[@id='content']/ul/li[23]/a
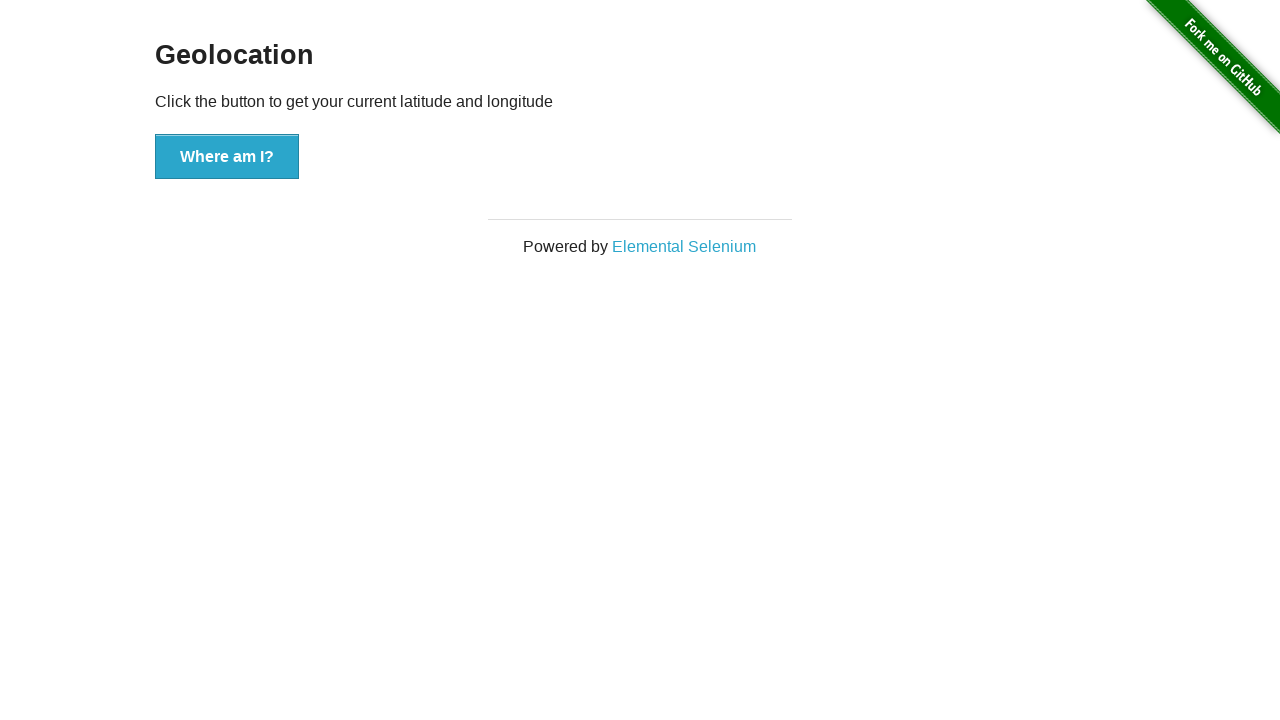

Waited 3 seconds for page to load
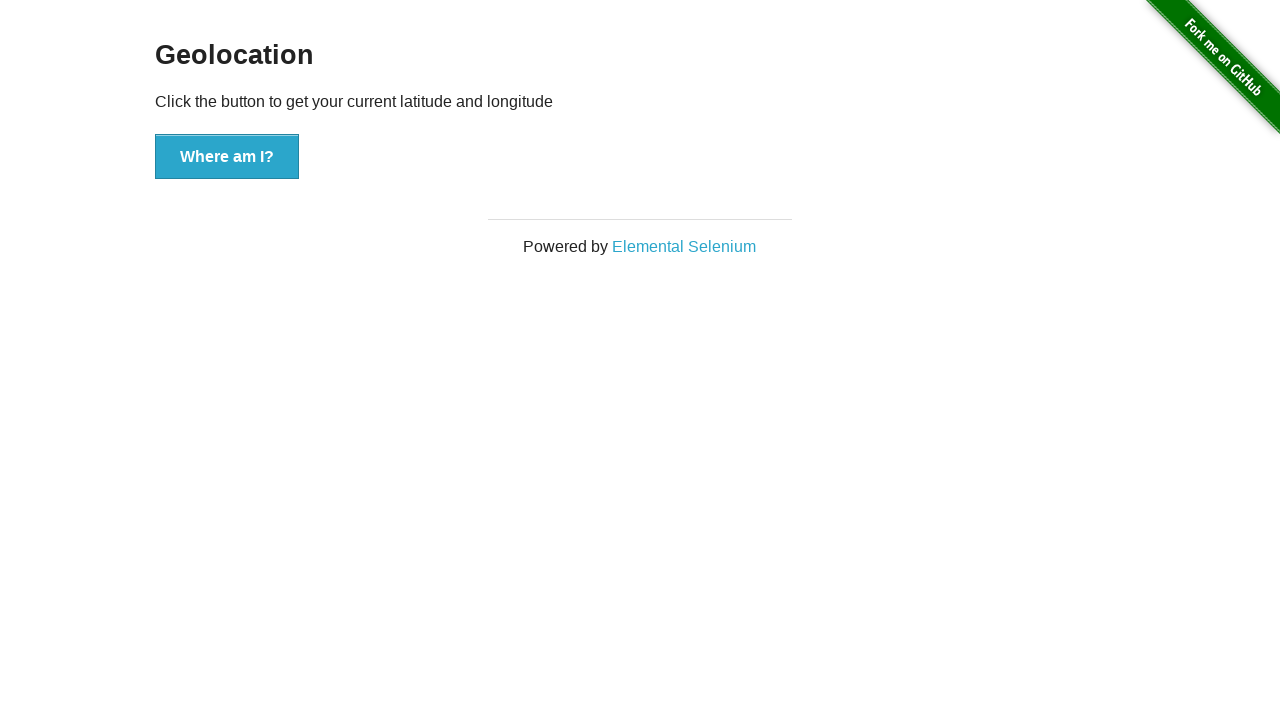

Scrolled to bottom of page
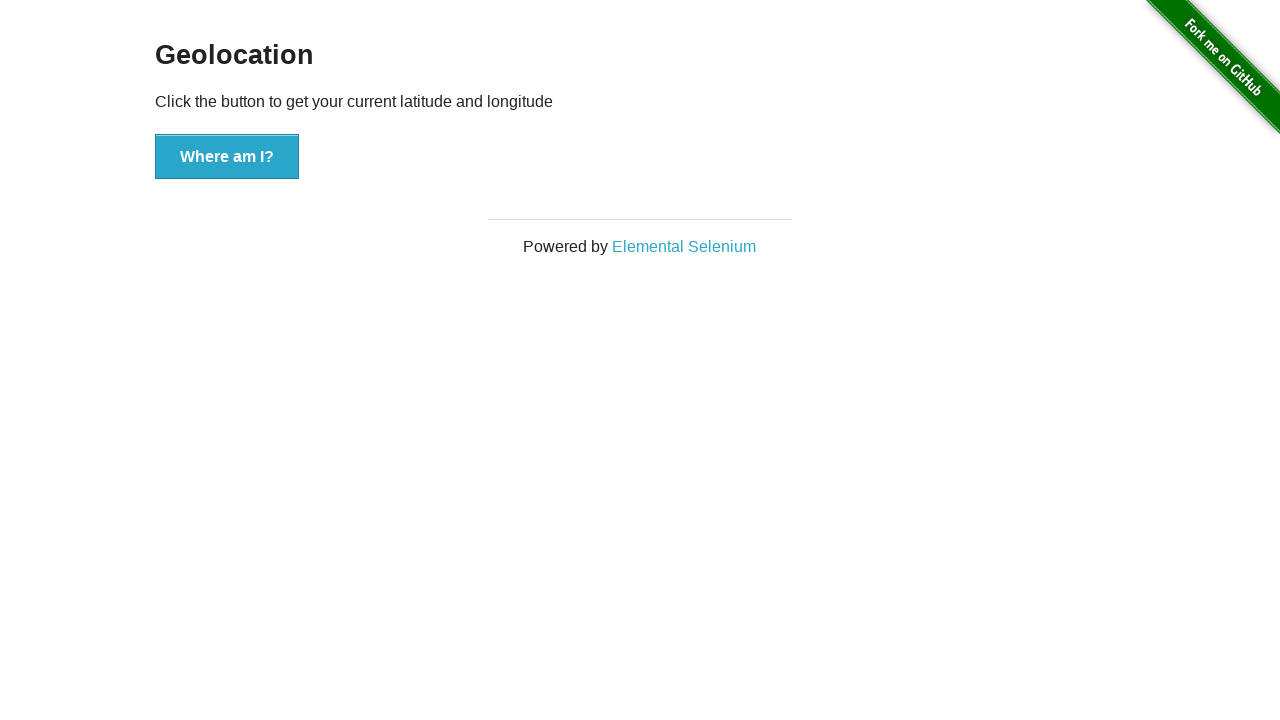

Clicked on footer link at (684, 247) on xpath=//*[@id='page-footer']/div/div/a
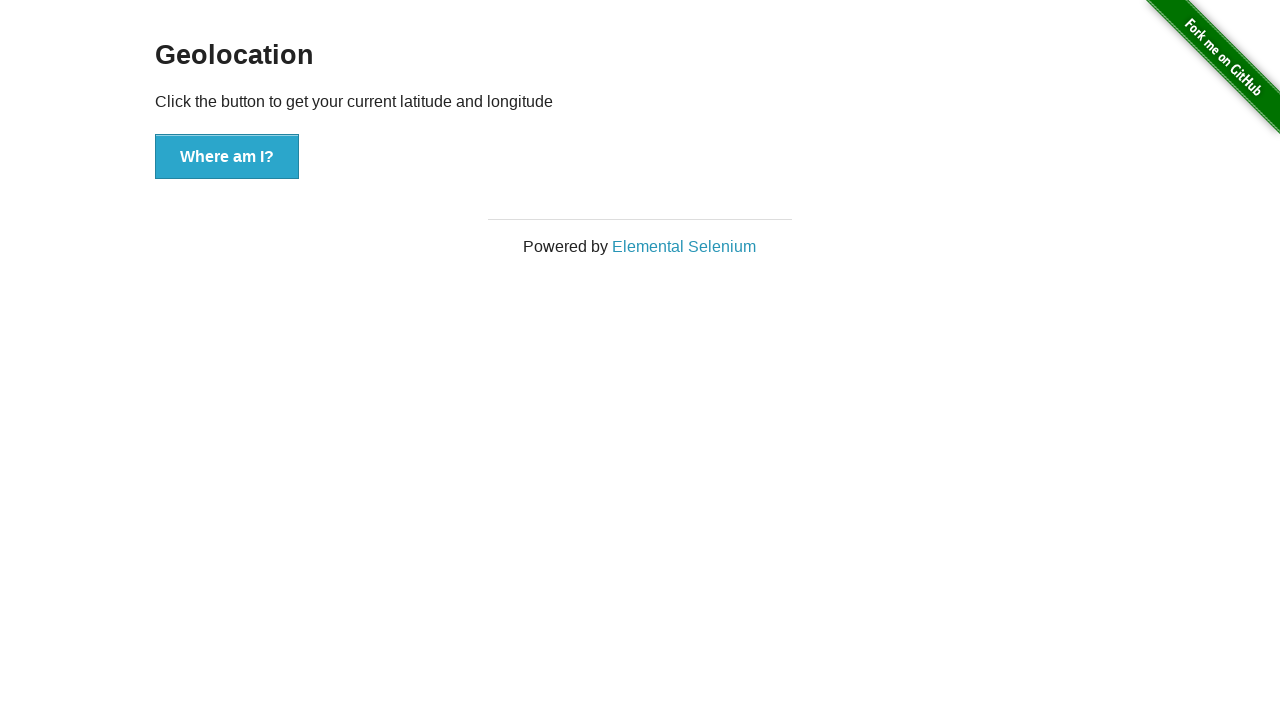

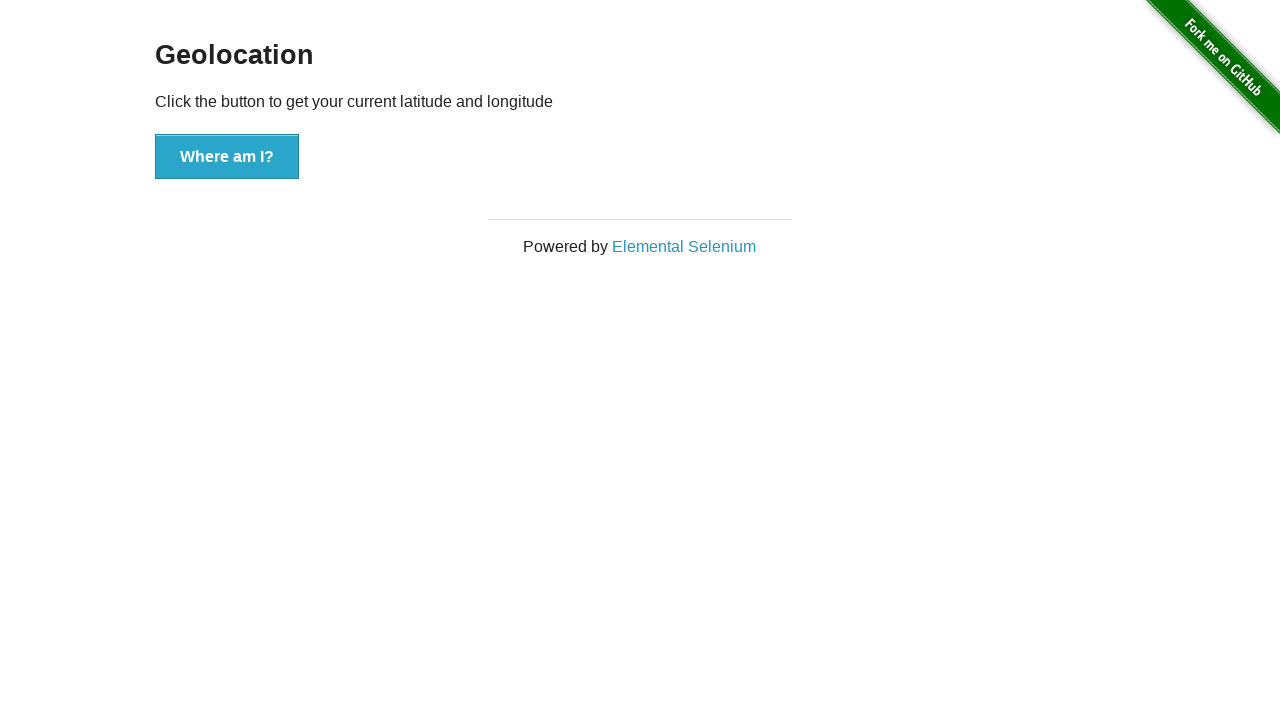